Tests registration form validation when password is under 6 characters

Starting URL: https://alada.vn/tai-khoan/dang-ky.html/

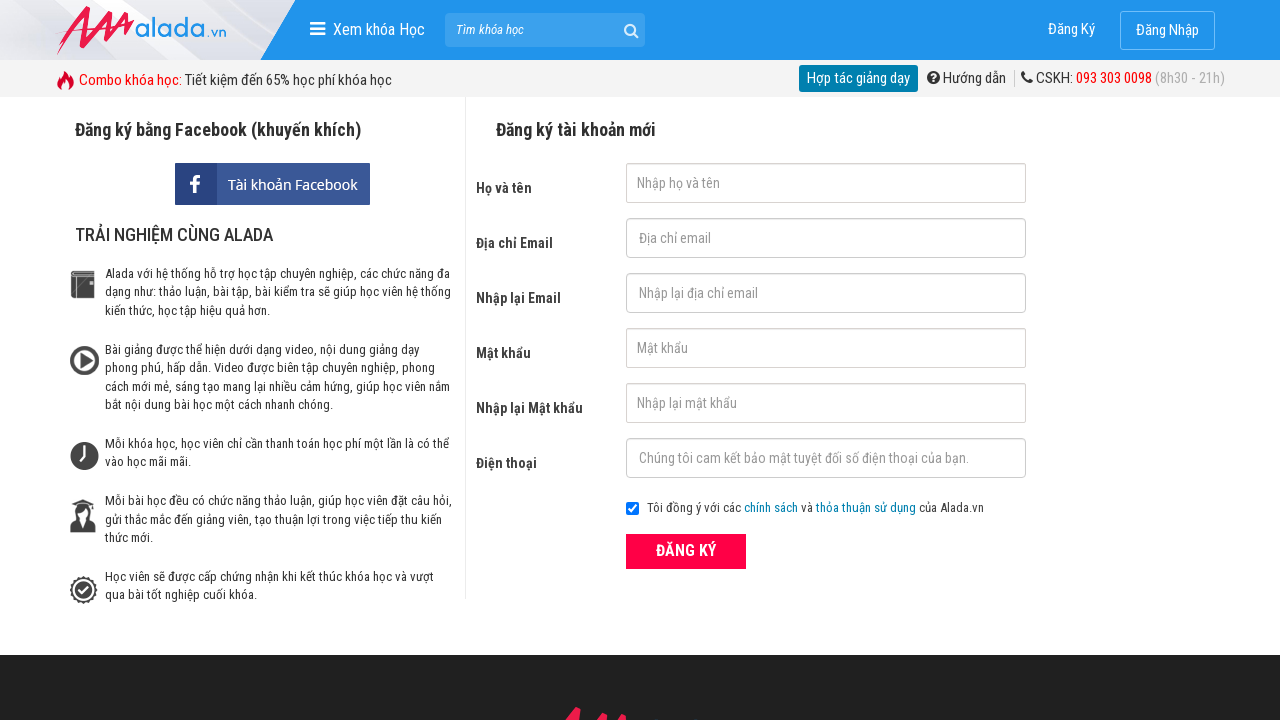

Filled name field with 'Trong' on input#txtFirstname
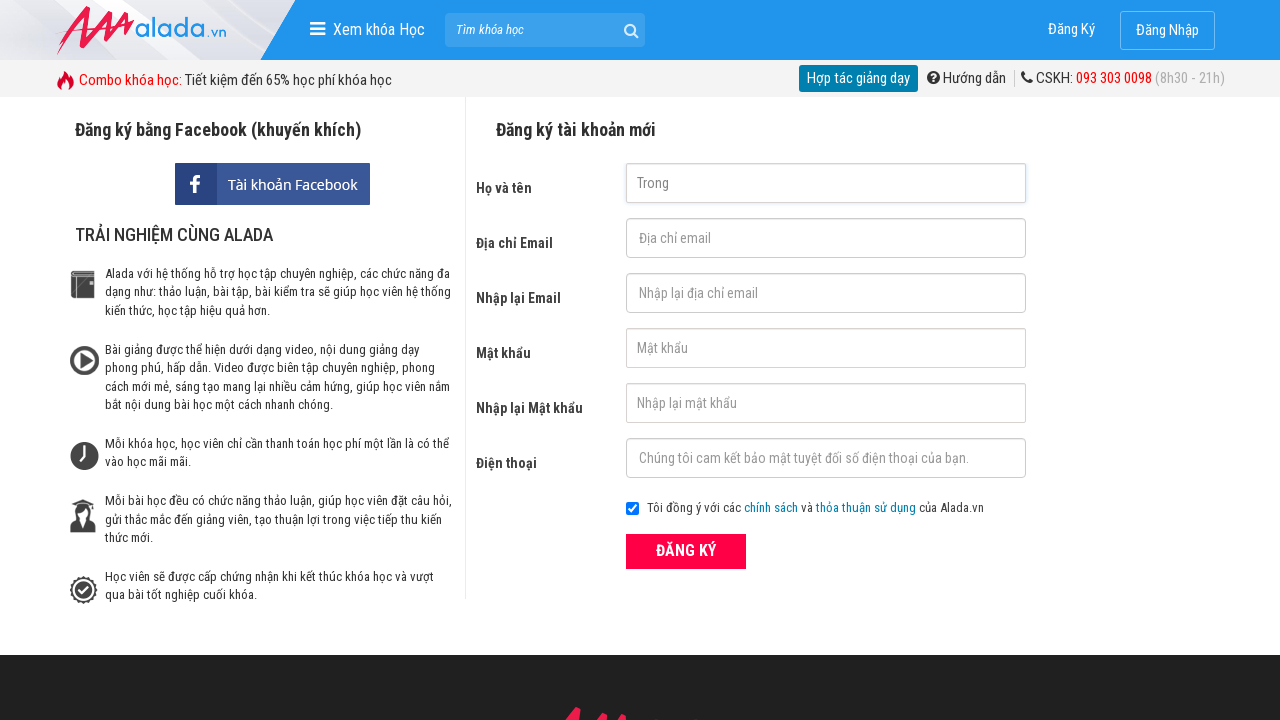

Filled email field with 'trong@yahoo.com' on input#txtEmail
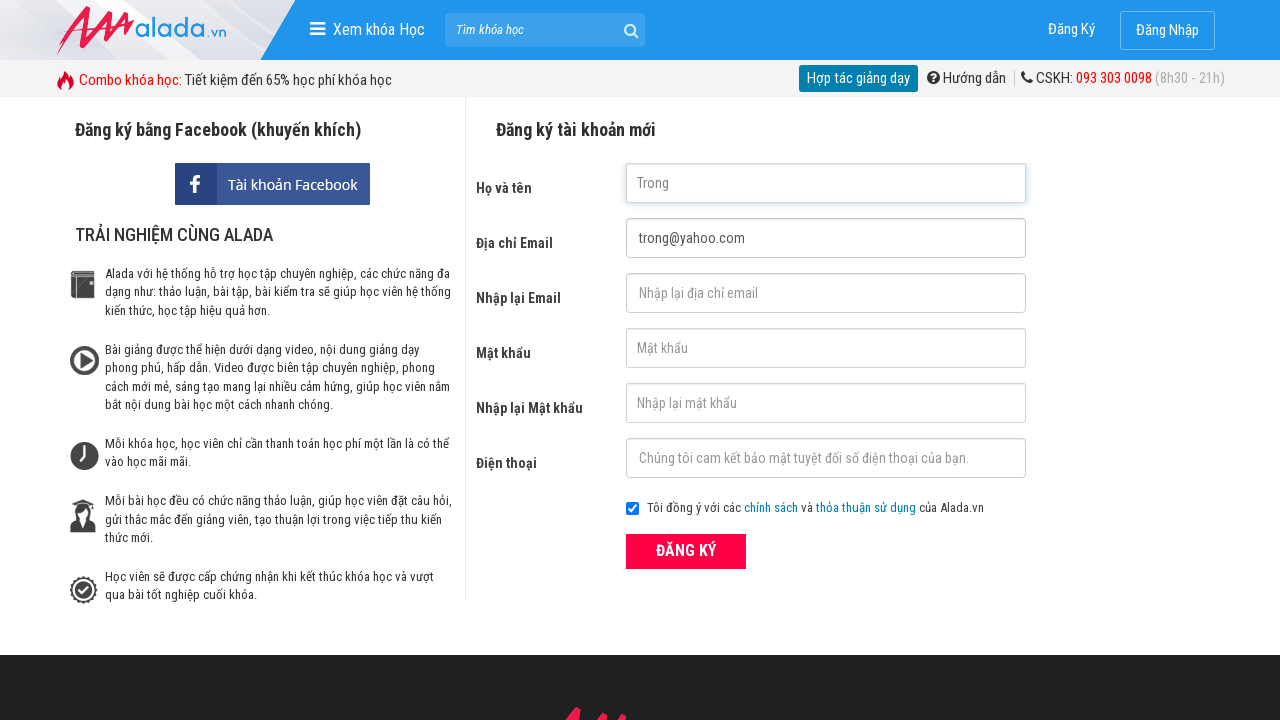

Filled confirm email field with 'trong@yahoo.com' on input#txtCEmail
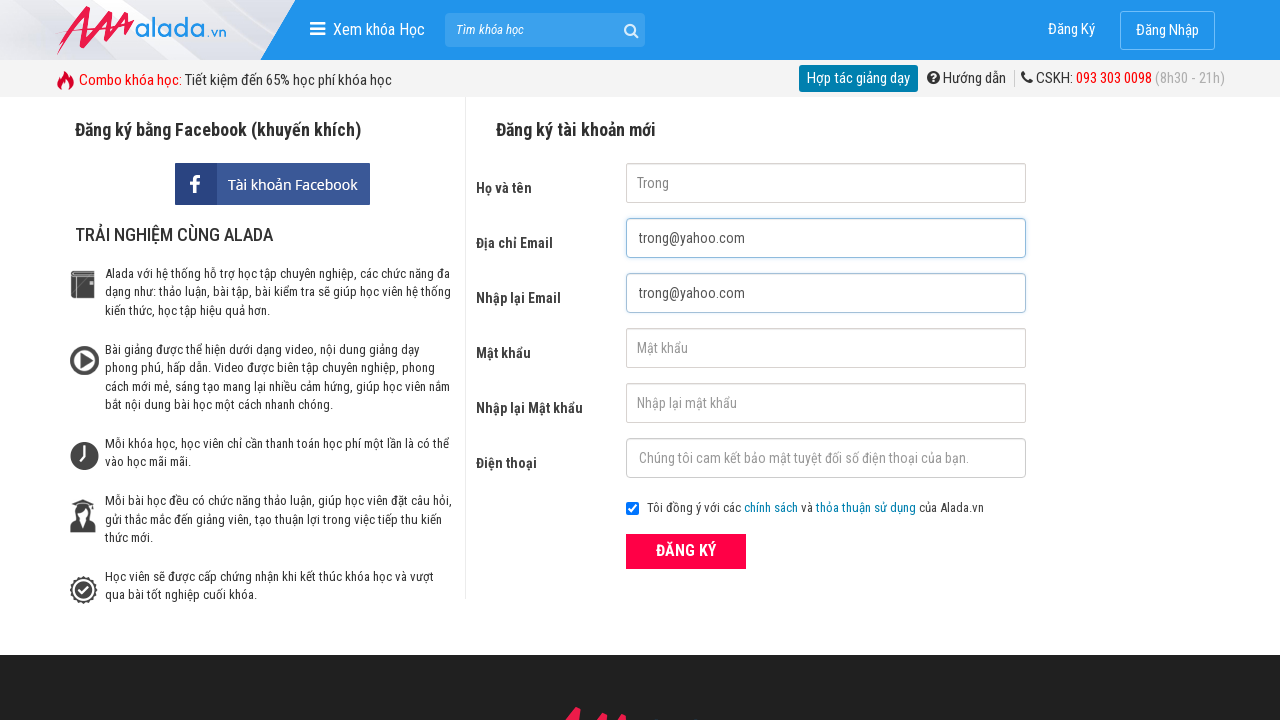

Filled password field with '12345' (5 characters - under 6 character limit) on input#txtPassword
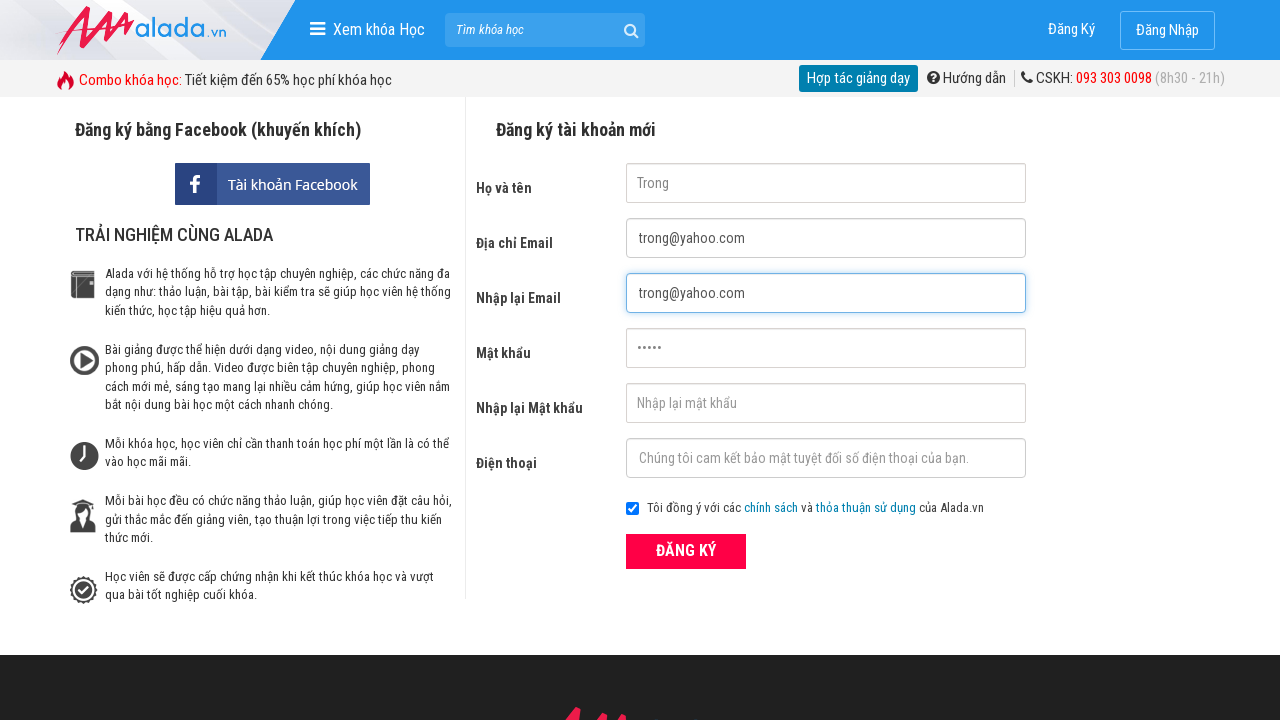

Clicked submit button to validate registration form at (686, 551) on div.field_btn button[type='submit']
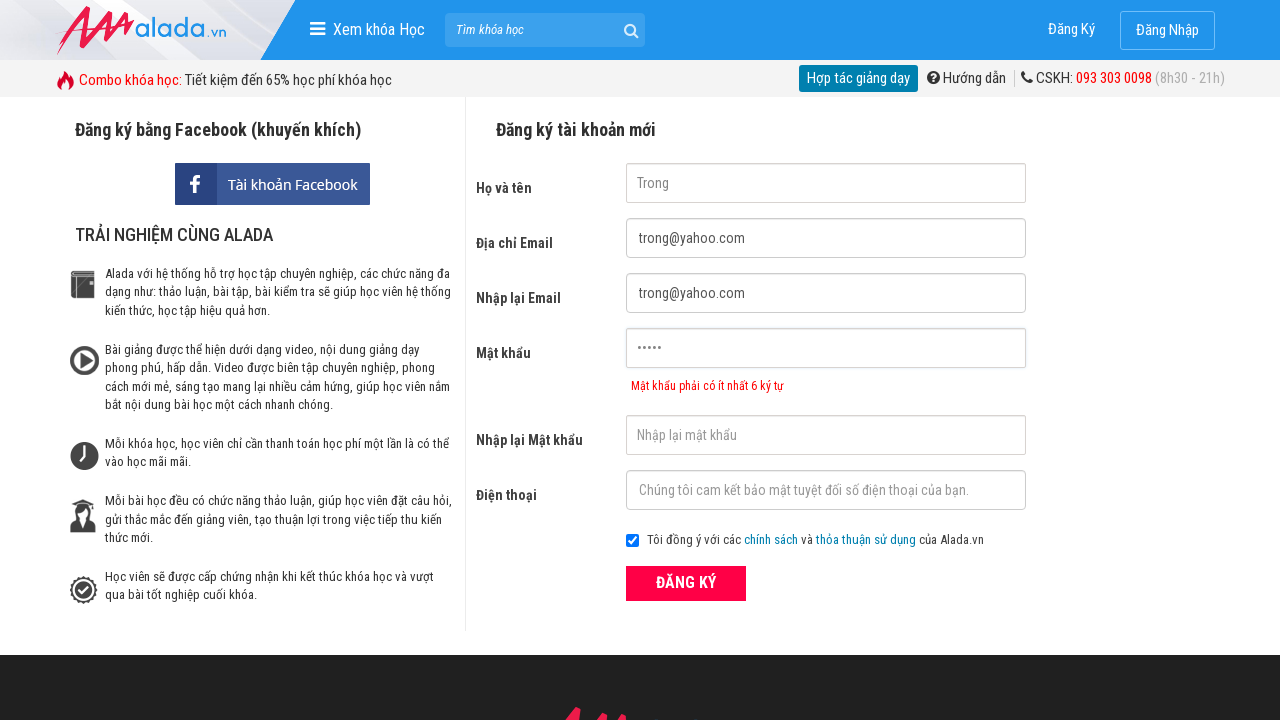

Password validation error message appeared (password under 6 characters)
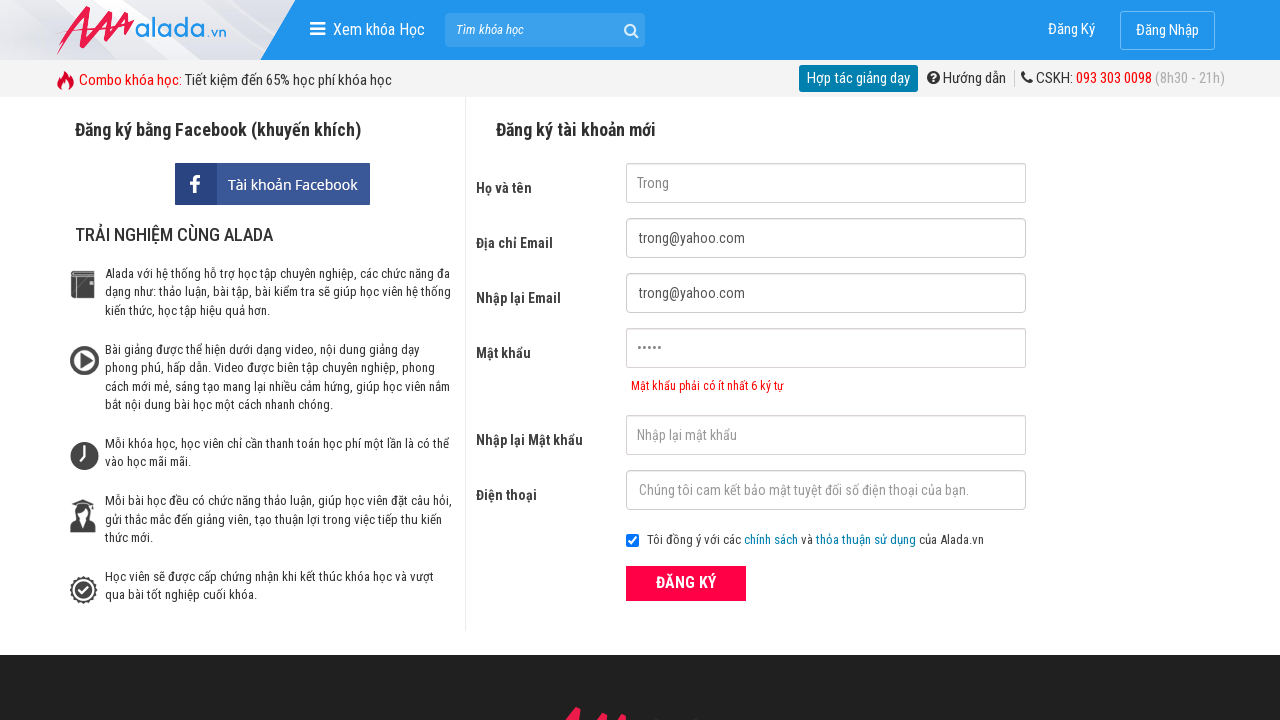

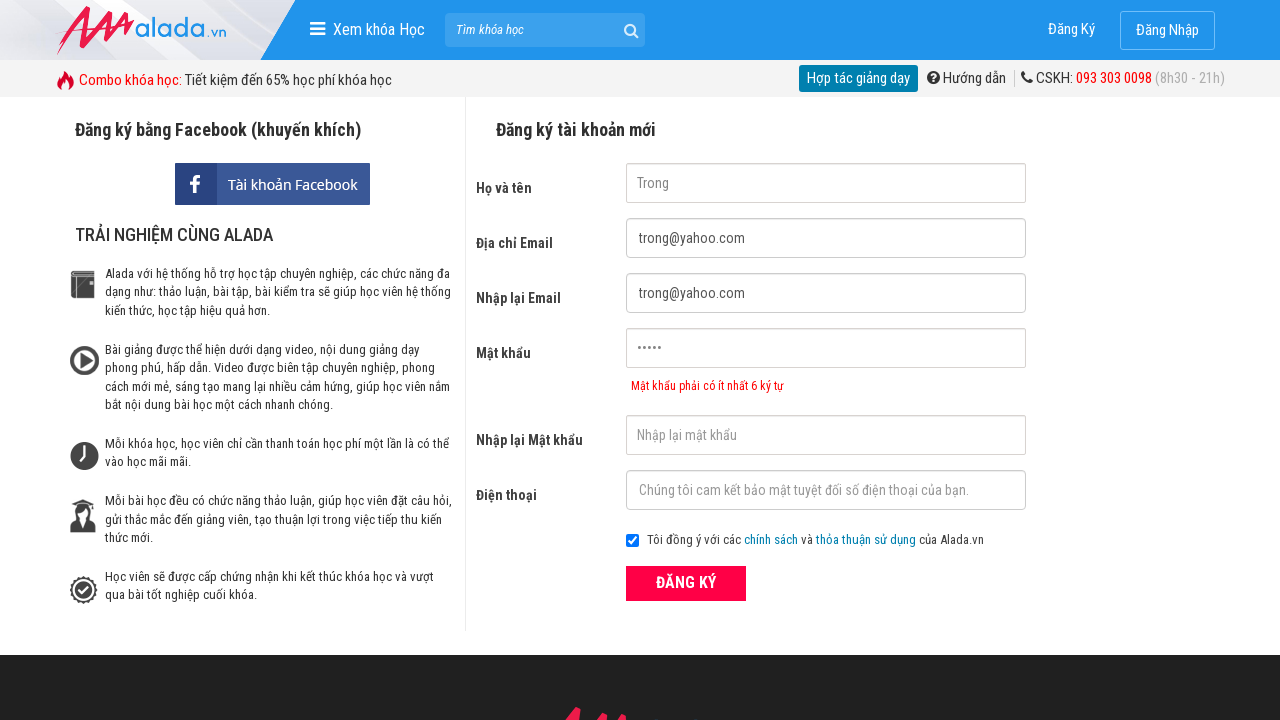